Tests dropdown functionality on a flight booking practice page by selecting currency, adjusting passenger count, selecting origin and destination airports, and entering text in an autocomplete field.

Starting URL: https://rahulshettyacademy.com/dropdownsPractise/

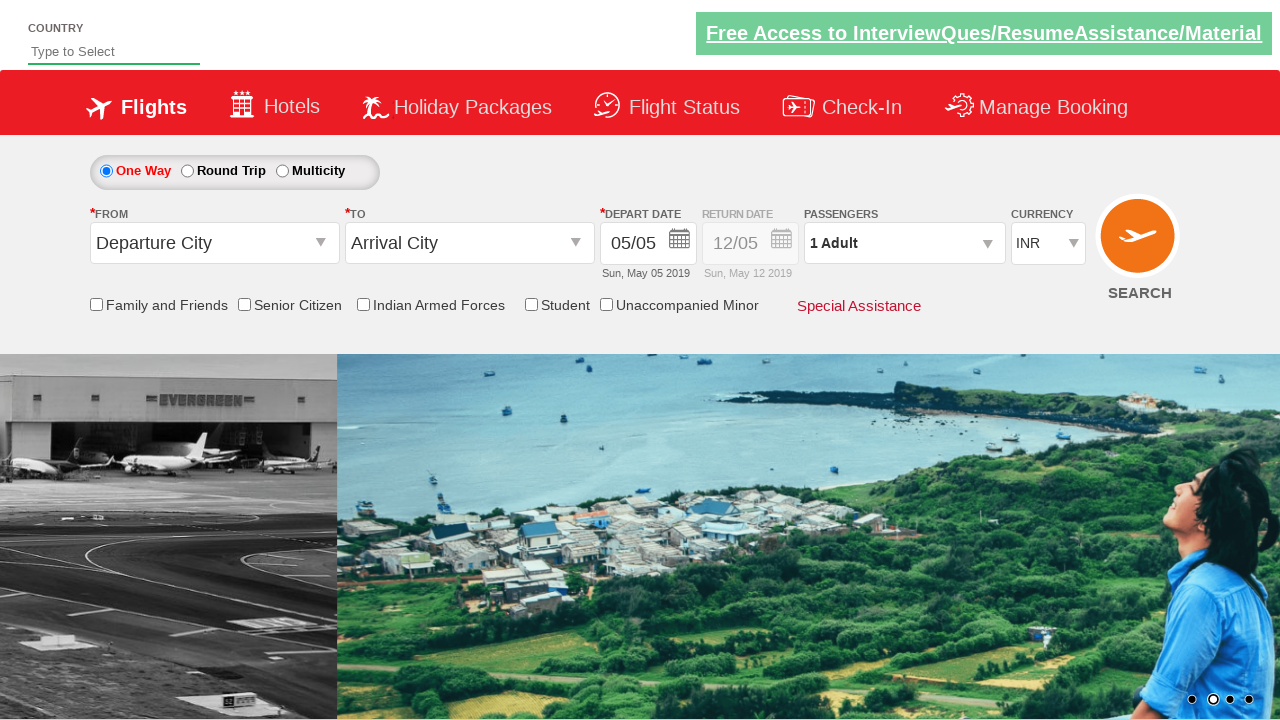

Selected AED currency from dropdown on #ctl00_mainContent_DropDownListCurrency
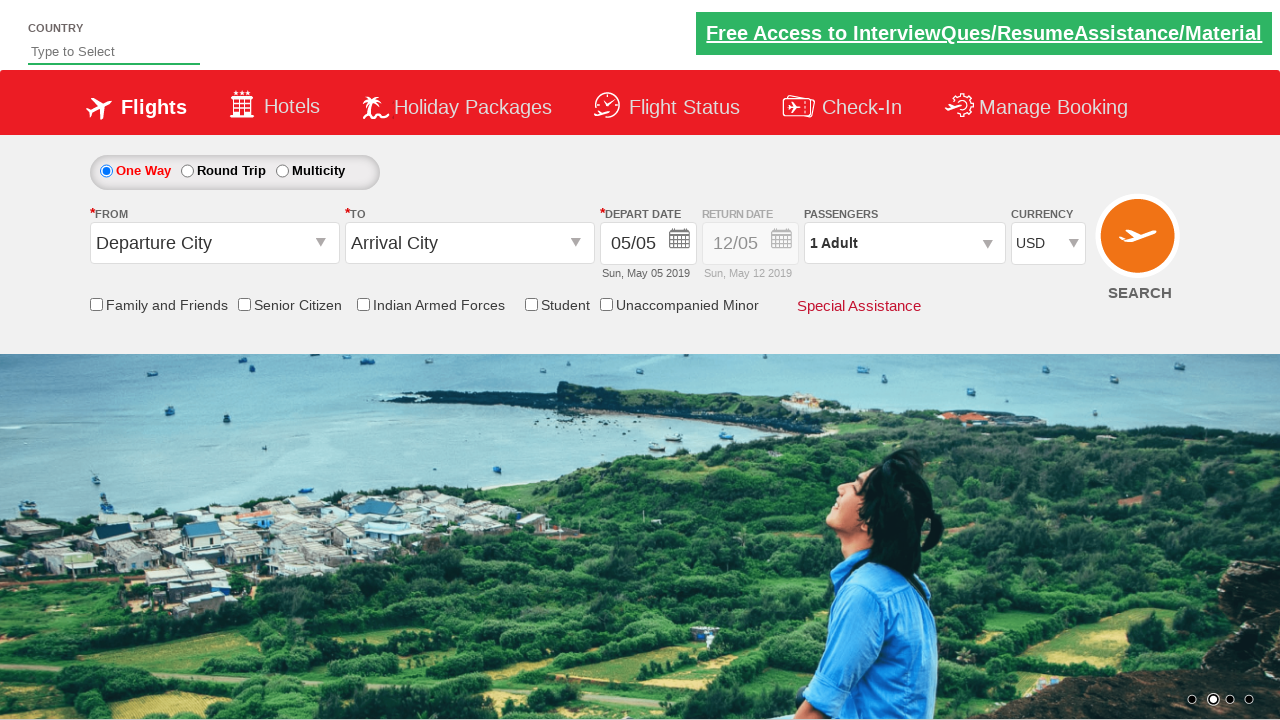

Clicked on passenger info dropdown at (904, 243) on #divpaxinfo
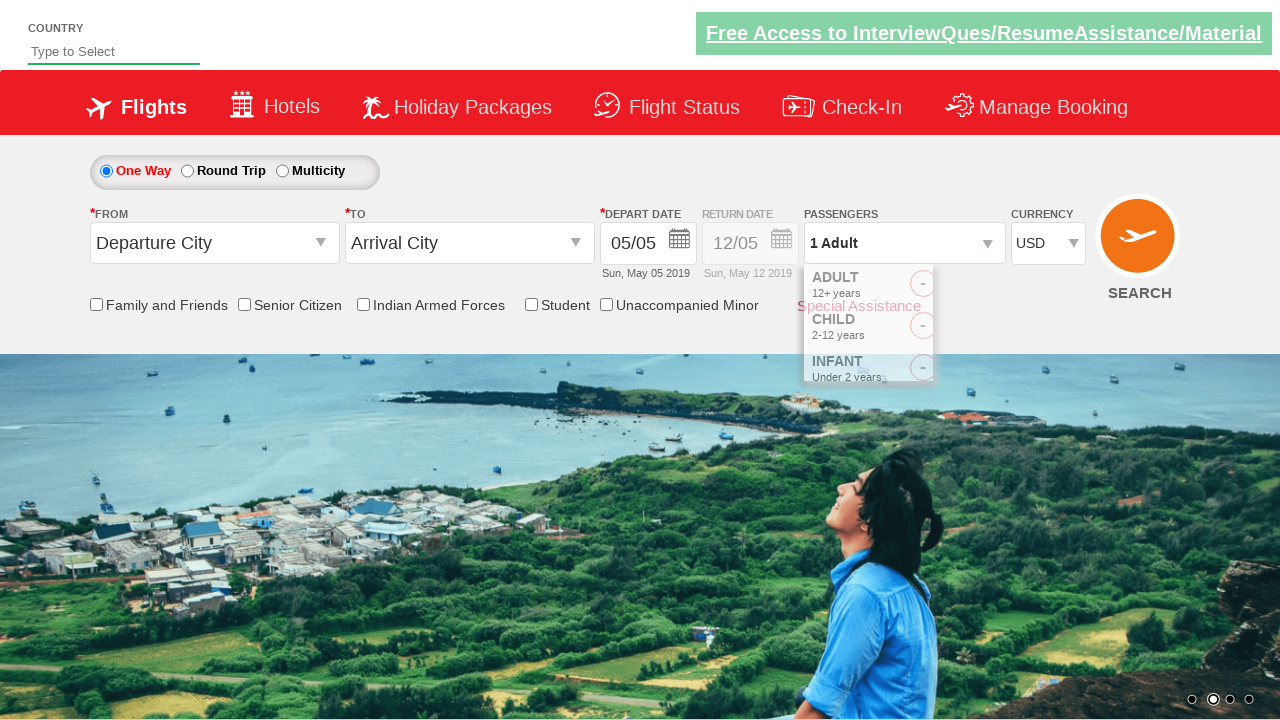

Waited for passenger dropdown to open
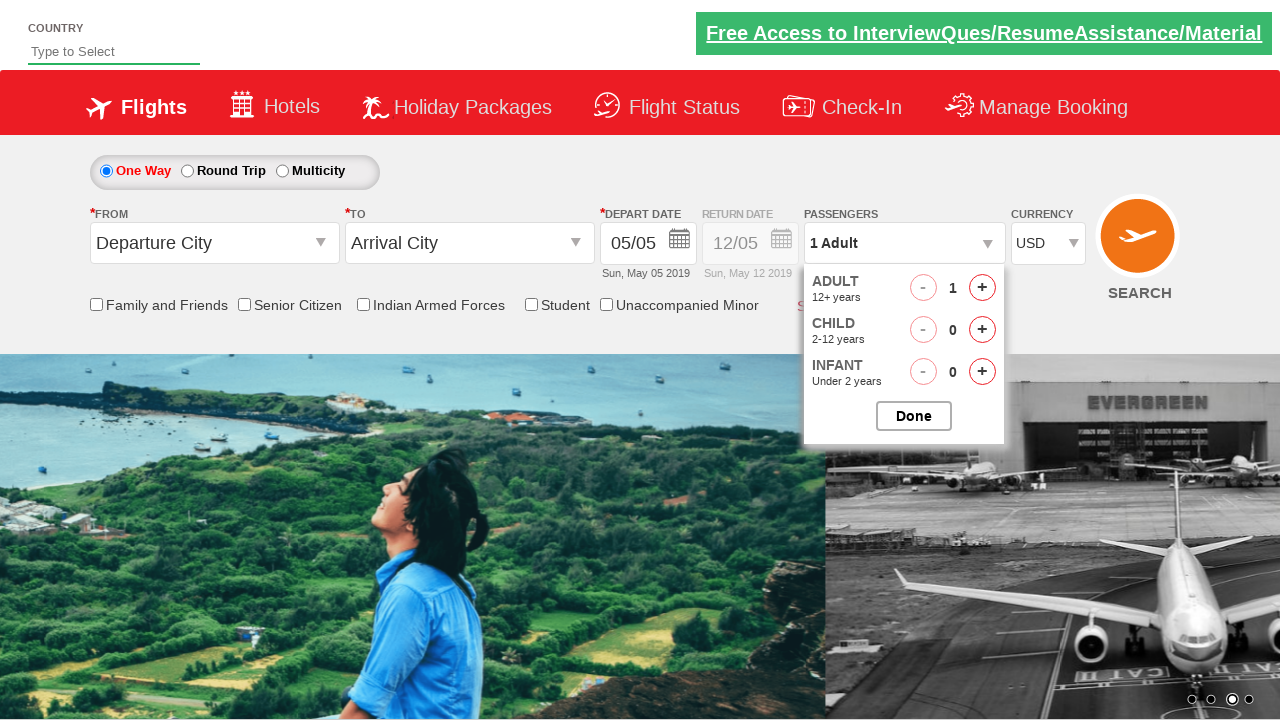

Increased adult passenger count (increment 1 of 3) at (982, 288) on #hrefIncAdt
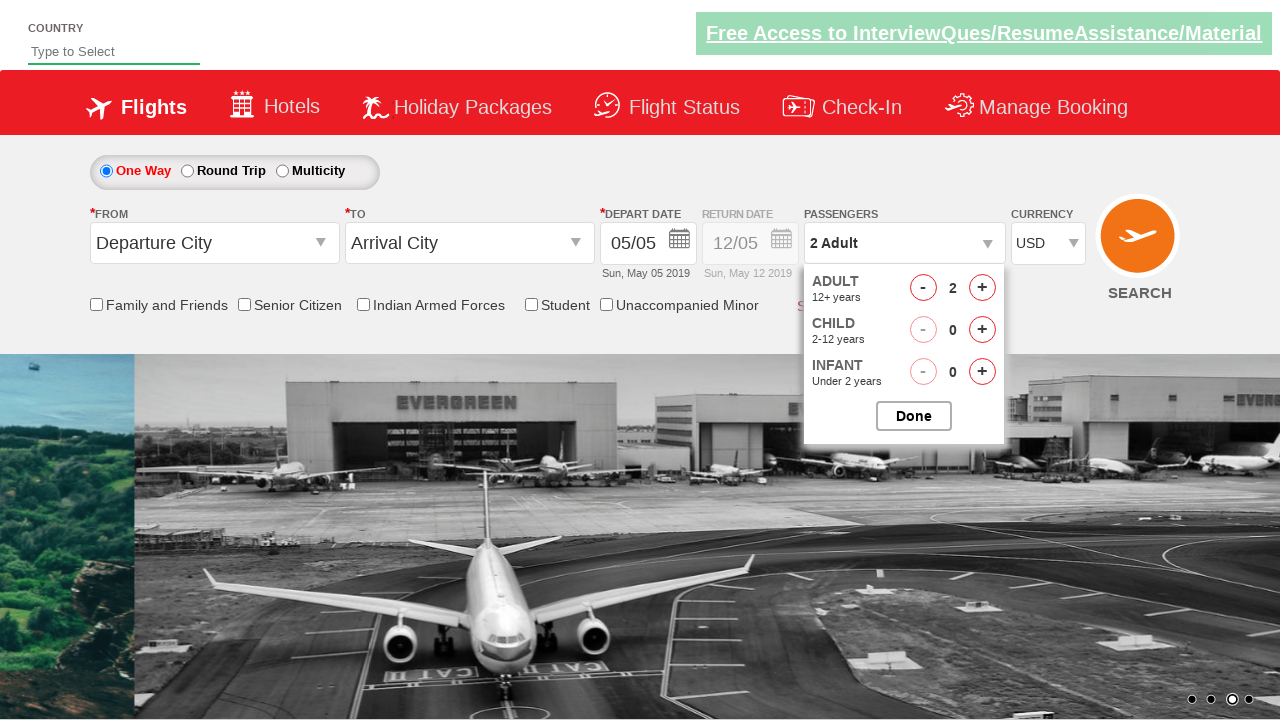

Increased adult passenger count (increment 2 of 3) at (982, 288) on #hrefIncAdt
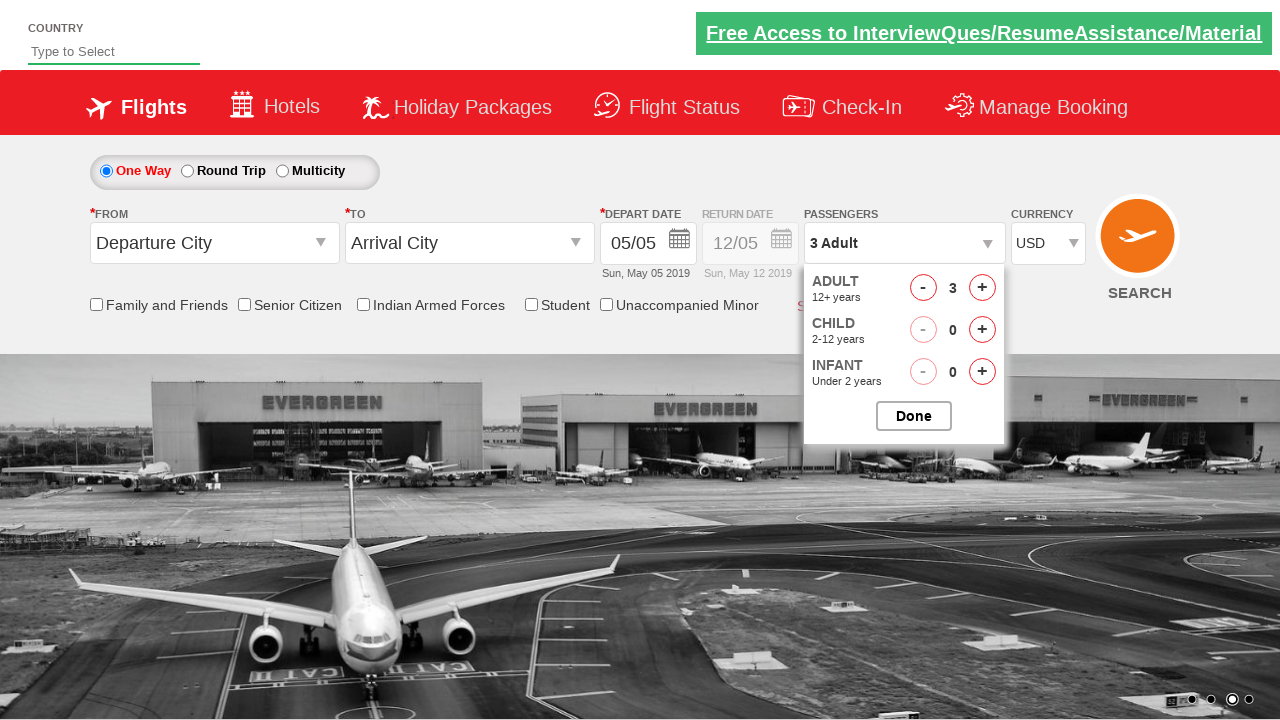

Increased adult passenger count (increment 3 of 3) at (982, 288) on #hrefIncAdt
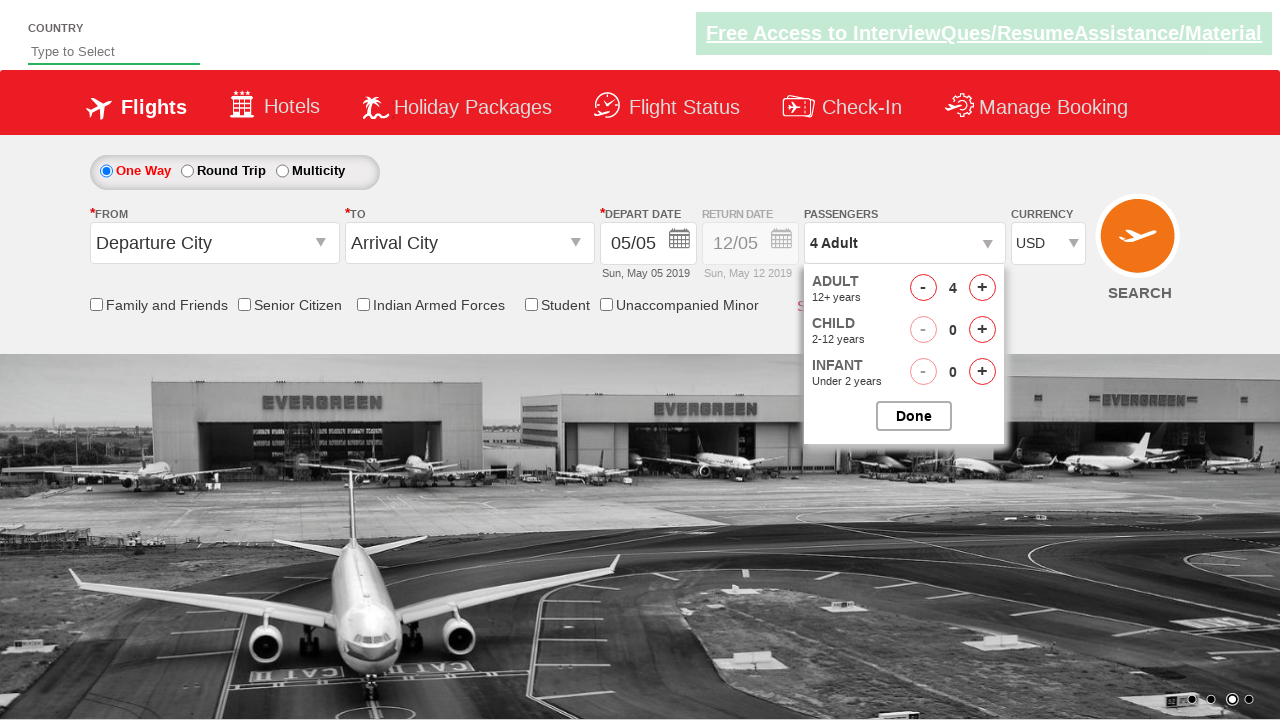

Waited for UI update after adjusting passenger count
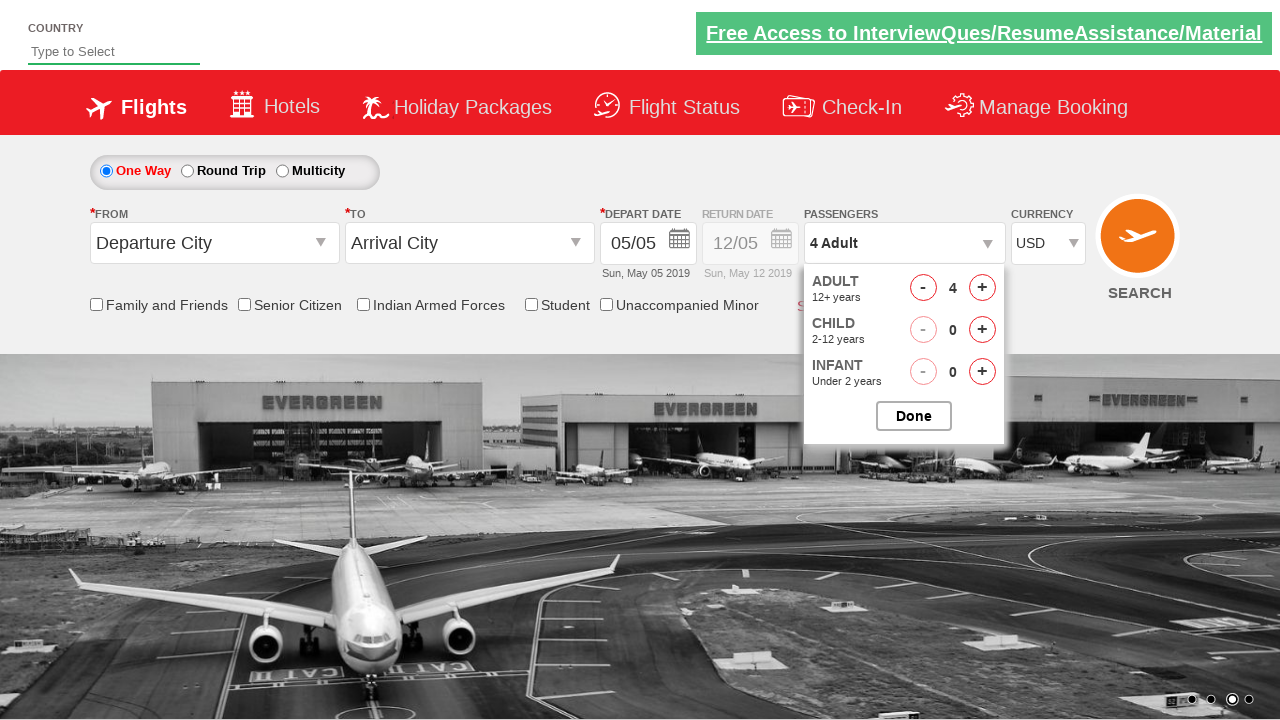

Closed passenger selection dropdown at (914, 416) on #btnclosepaxoption
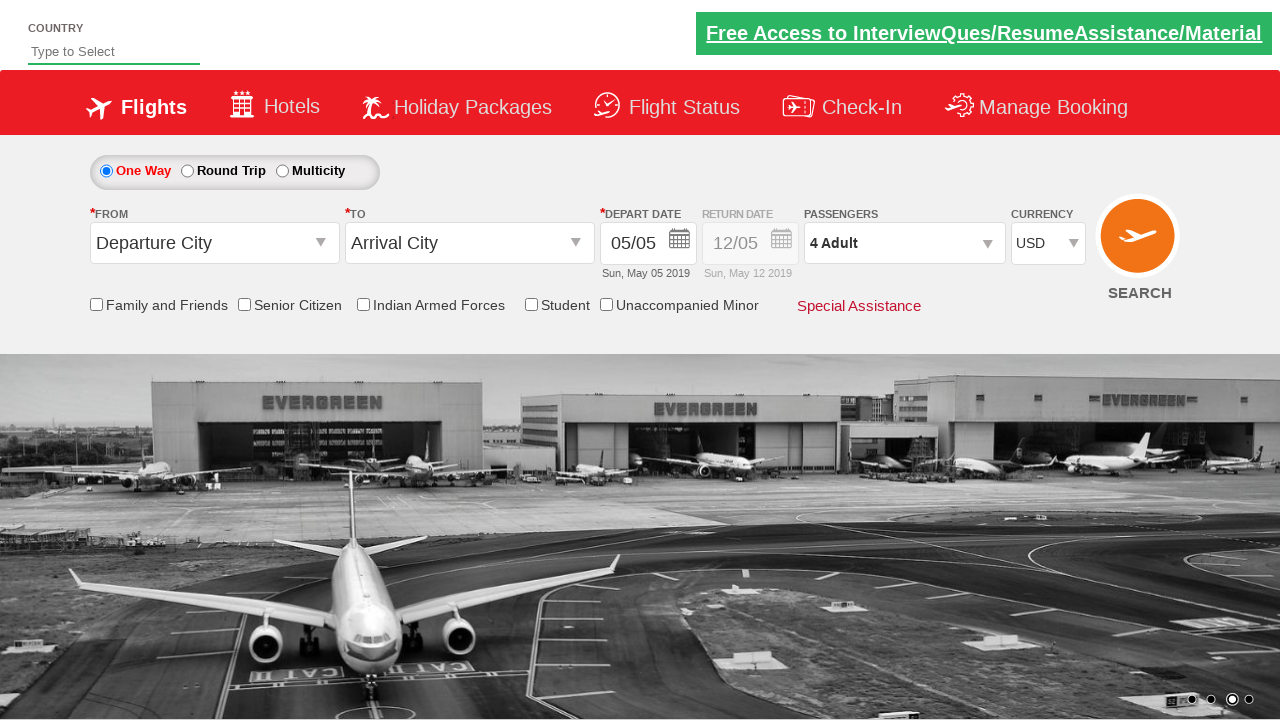

Clicked on origin station dropdown at (214, 243) on #ctl00_mainContent_ddl_originStation1_CTXT
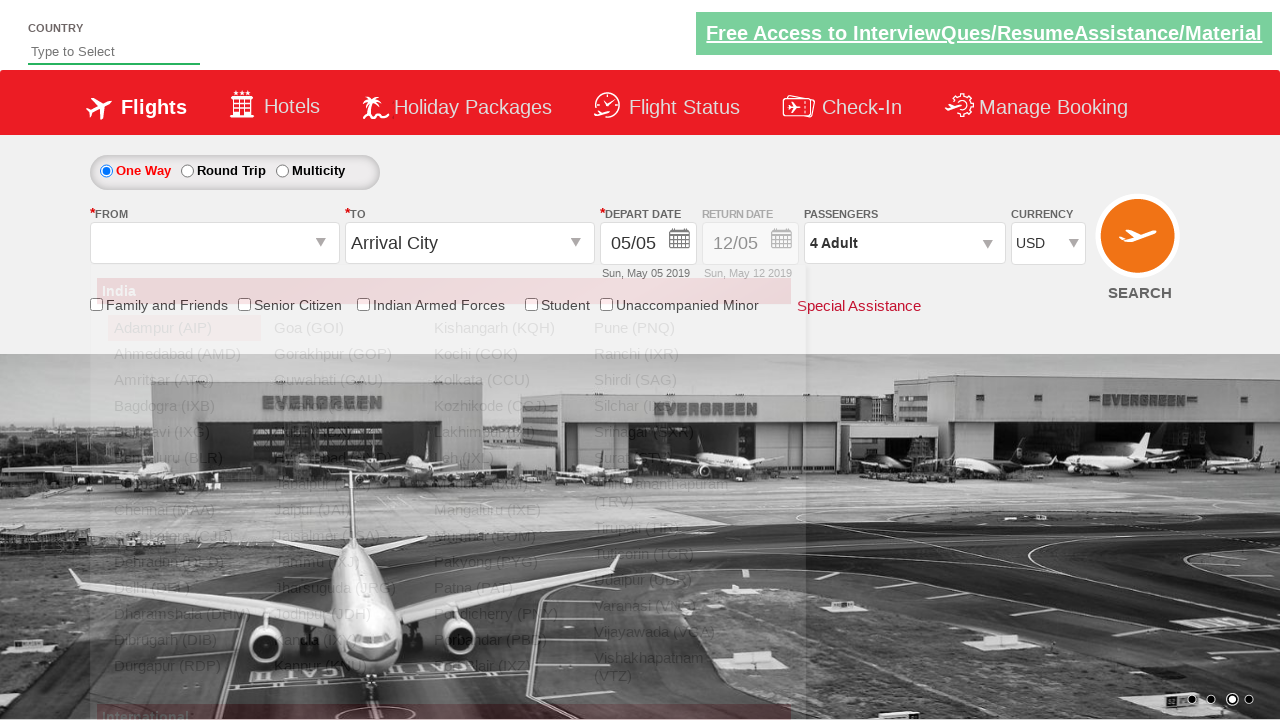

Waited for origin station dropdown to appear
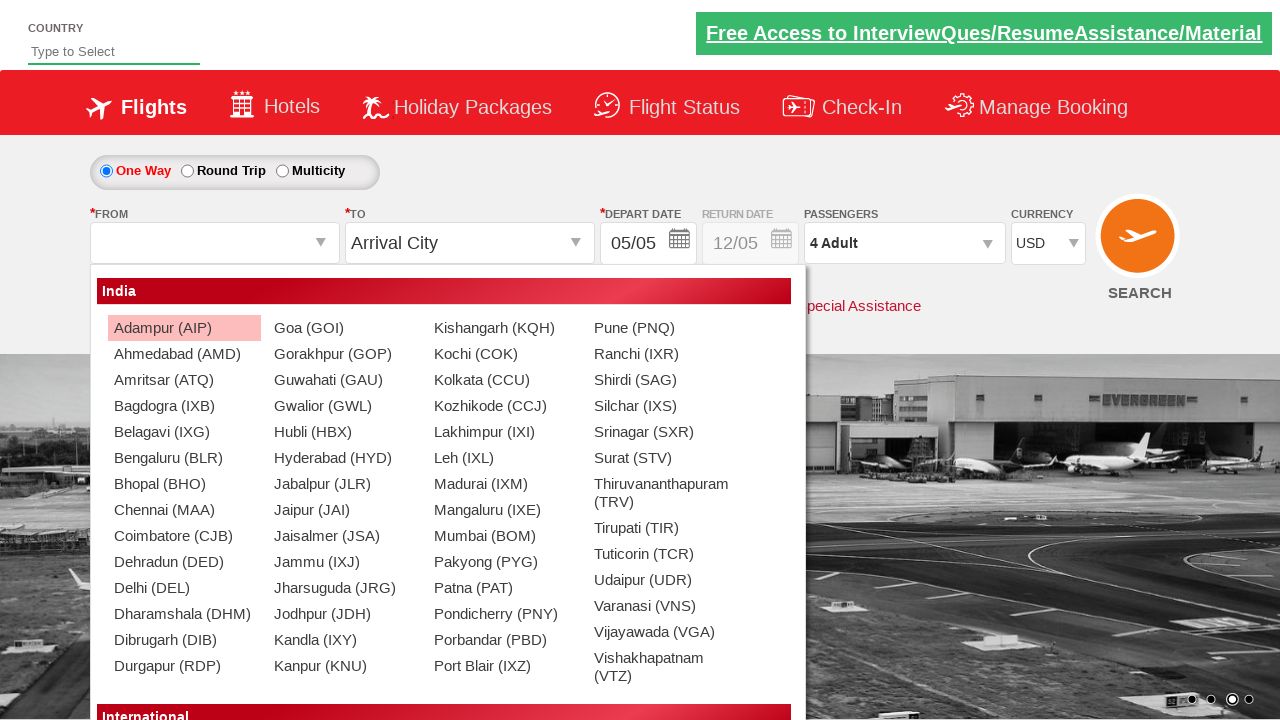

Selected GOI (Goa) as origin airport at (344, 328) on xpath=//div[@id='glsctl00_mainContent_ddl_originStation1_CTNR']//a[@value='GOI']
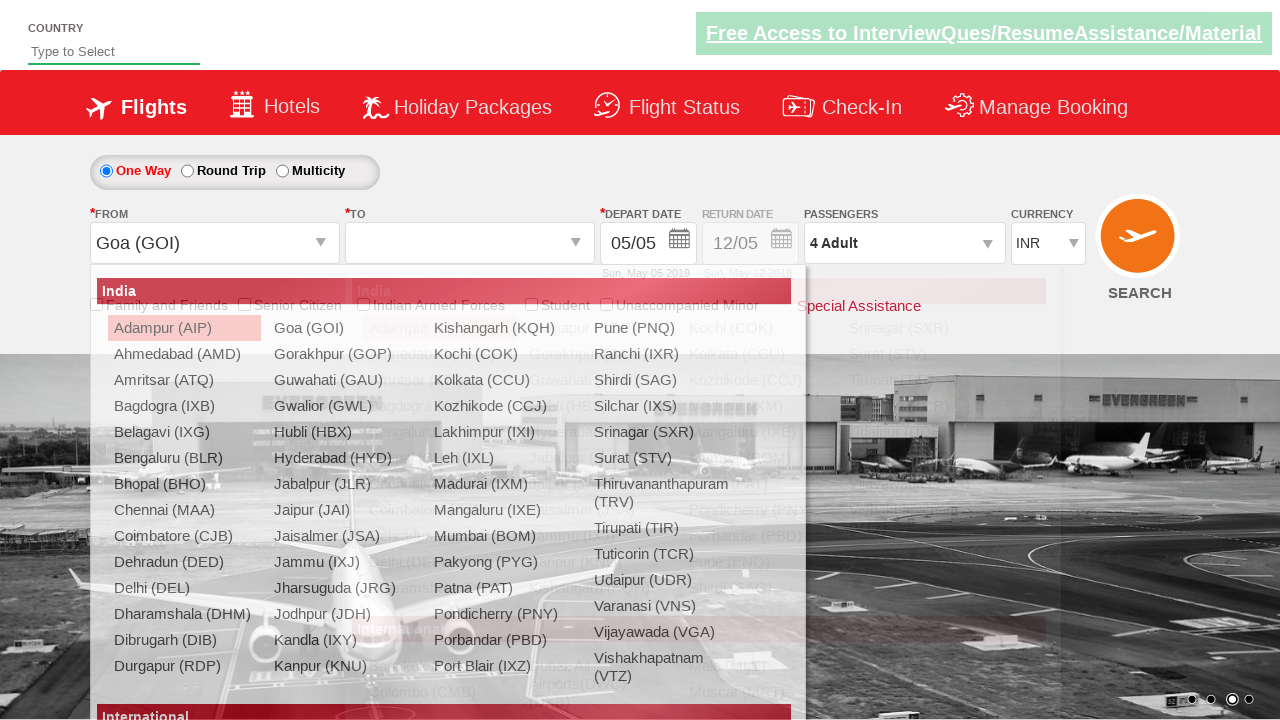

Waited for destination dropdown to become available
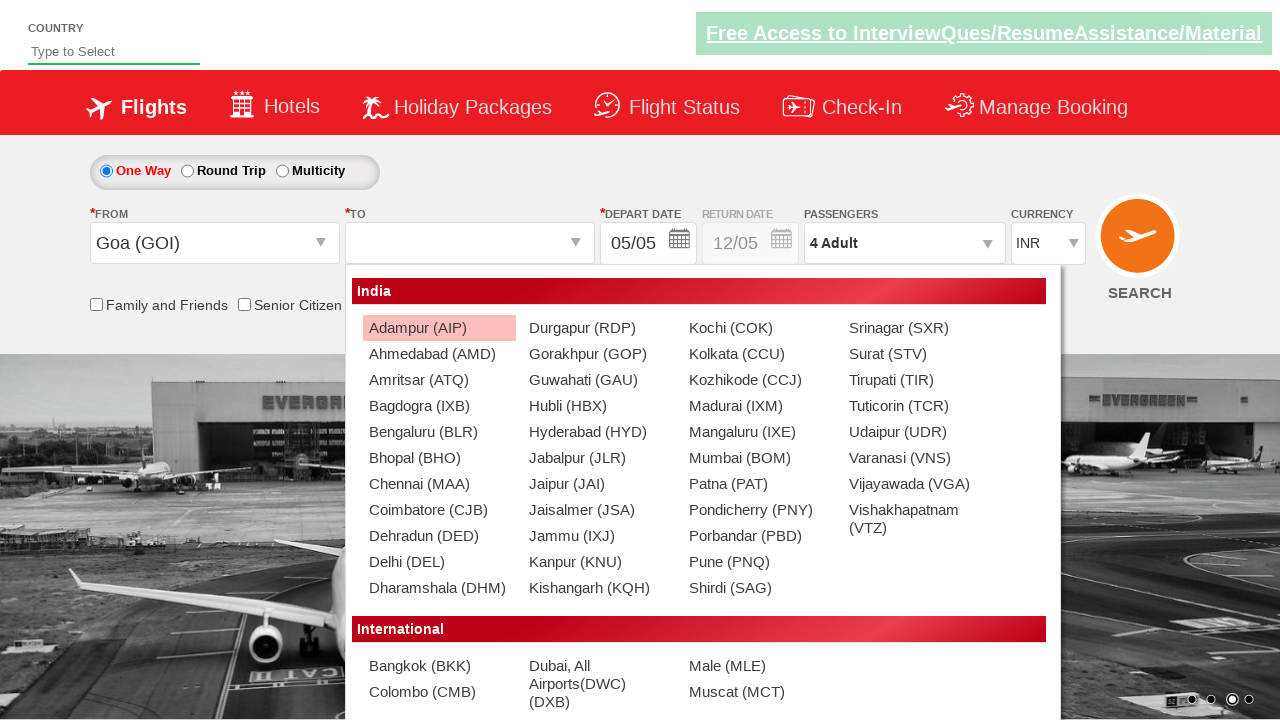

Selected BOM (Mumbai) as destination airport at (759, 458) on xpath=//div[@id='glsctl00_mainContent_ddl_destinationStation1_CTNR']//a[@value='
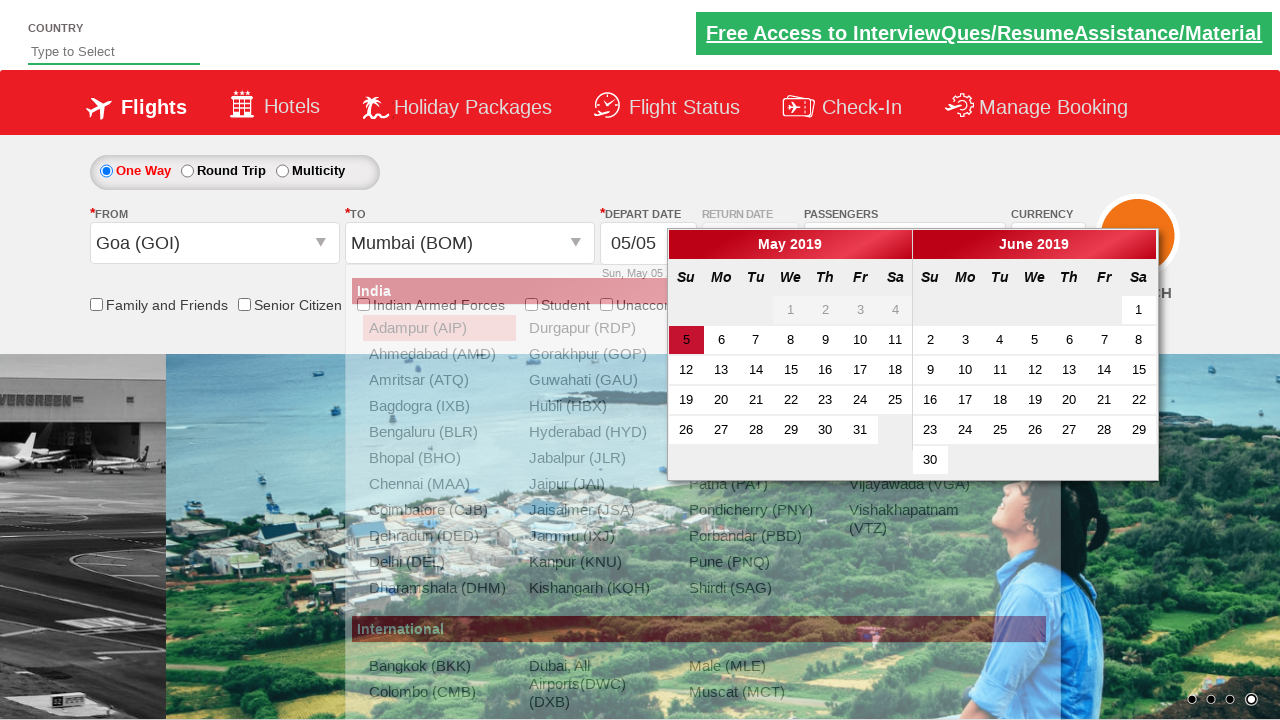

Entered 'ind' text in autocomplete field on #autosuggest
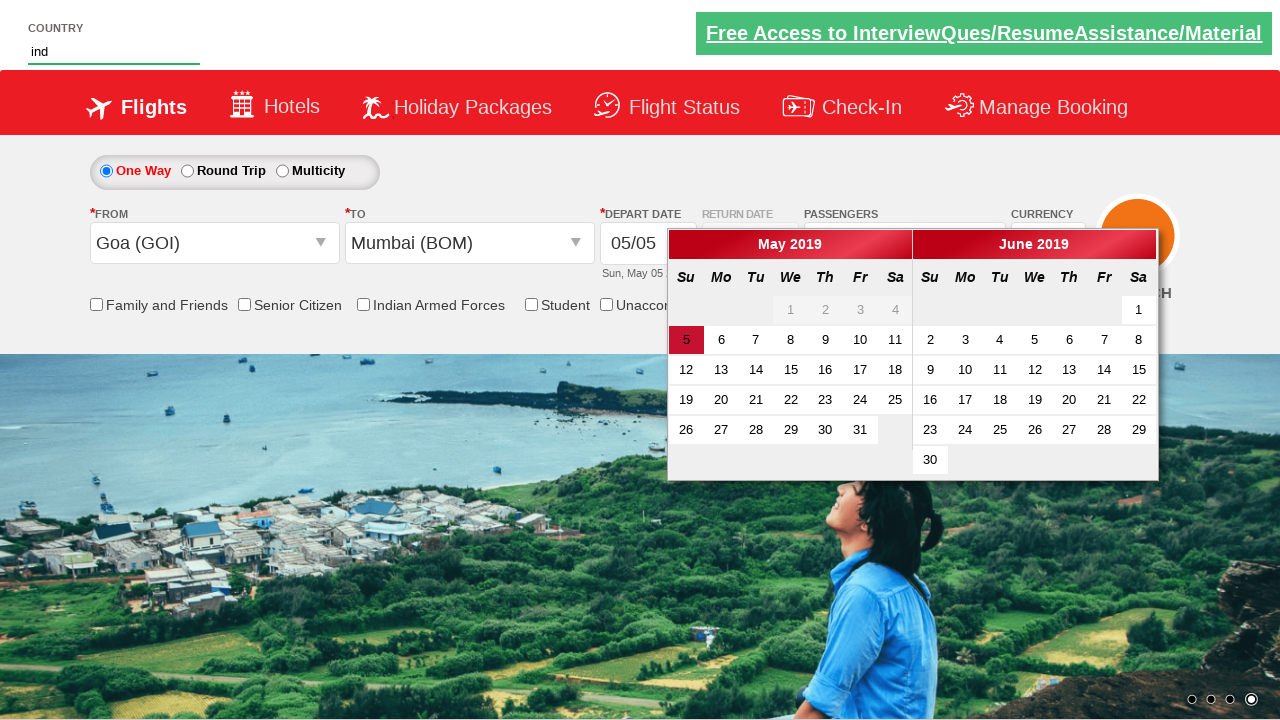

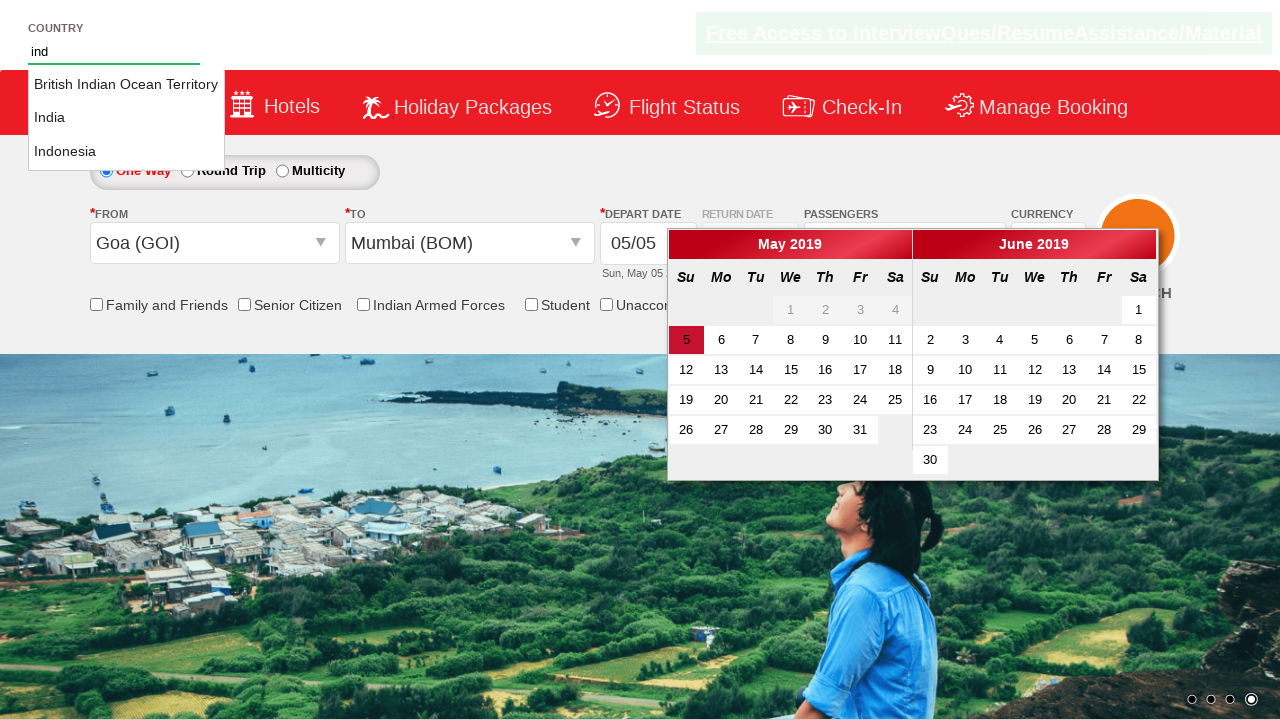